Navigates to DemoQA Interactions section and clicks on Droppable submenu, then verifies the page loads correctly

Starting URL: https://demoqa.com

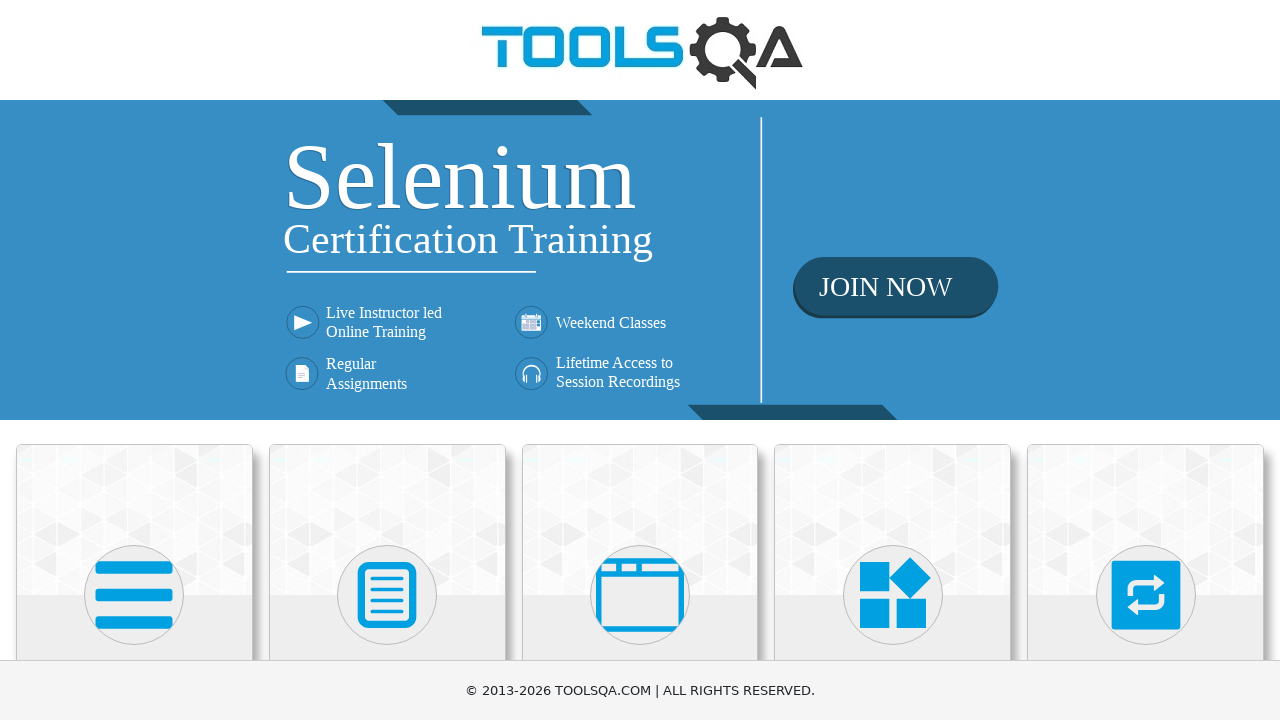

Clicked on Interactions category card at (1146, 360) on text=Interactions
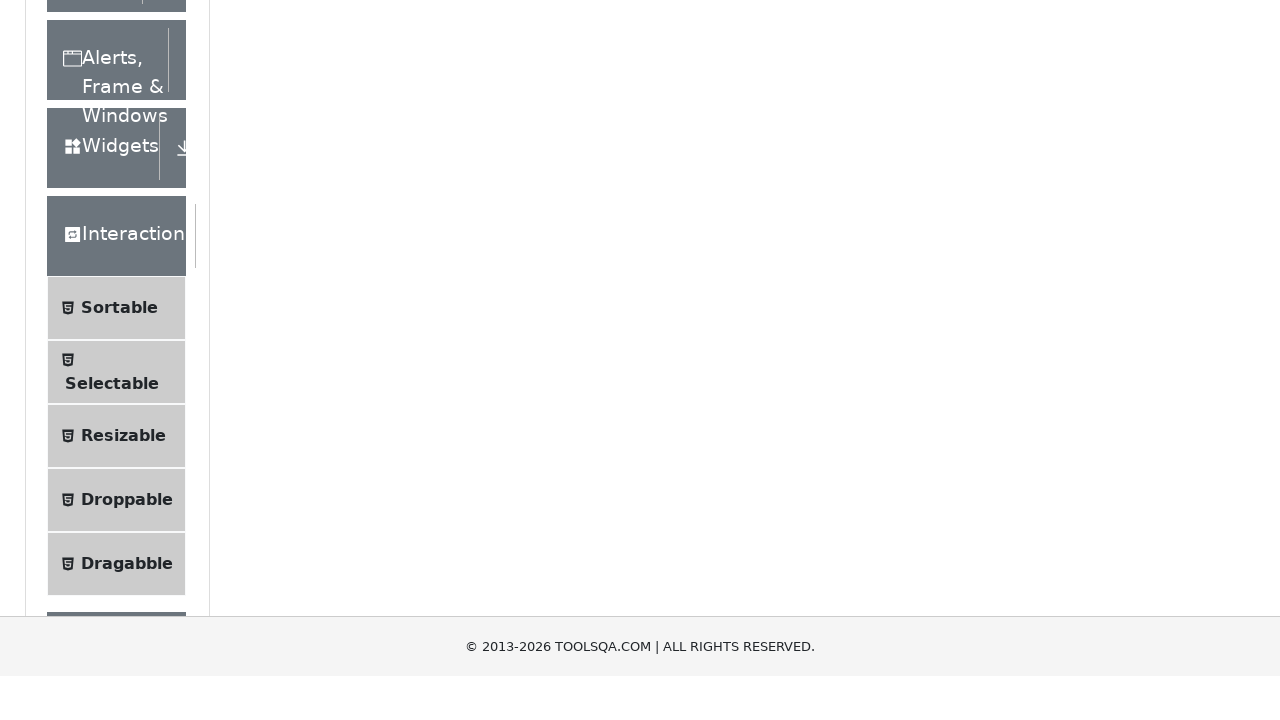

Scrolled Droppable submenu into view
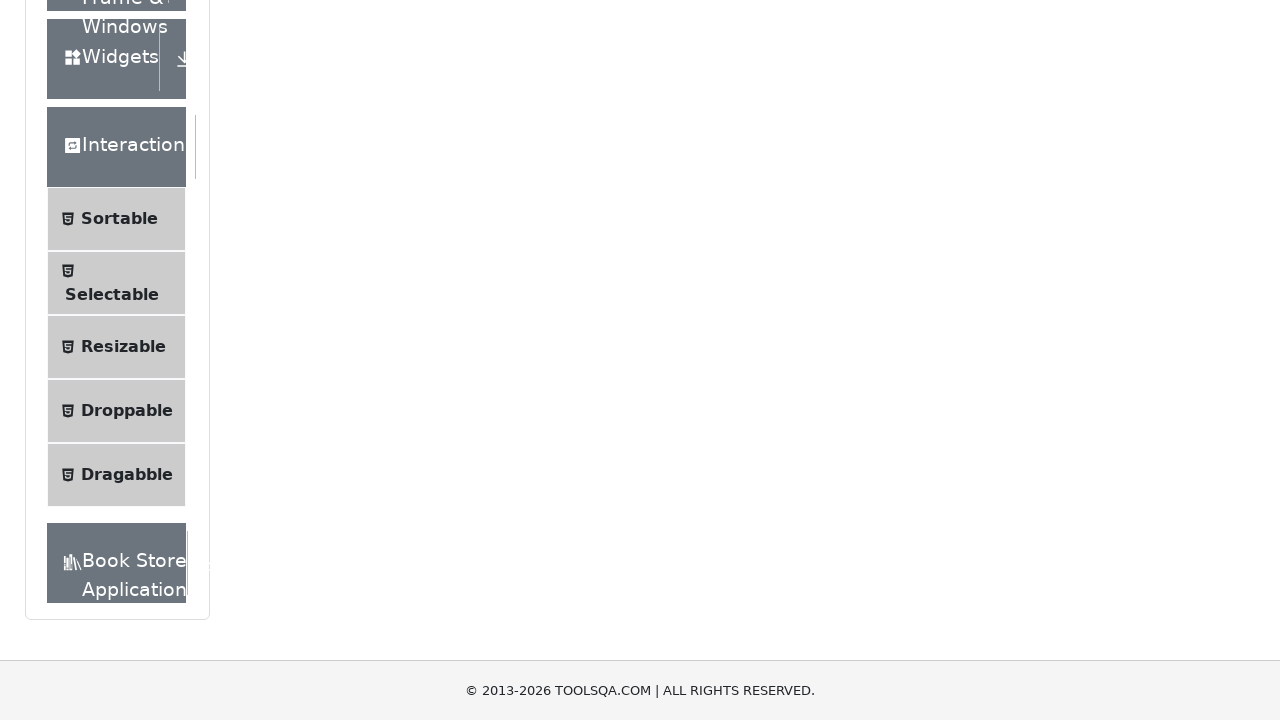

Clicked on Droppable submenu item at (127, 411) on .menu-list >> text=Droppable
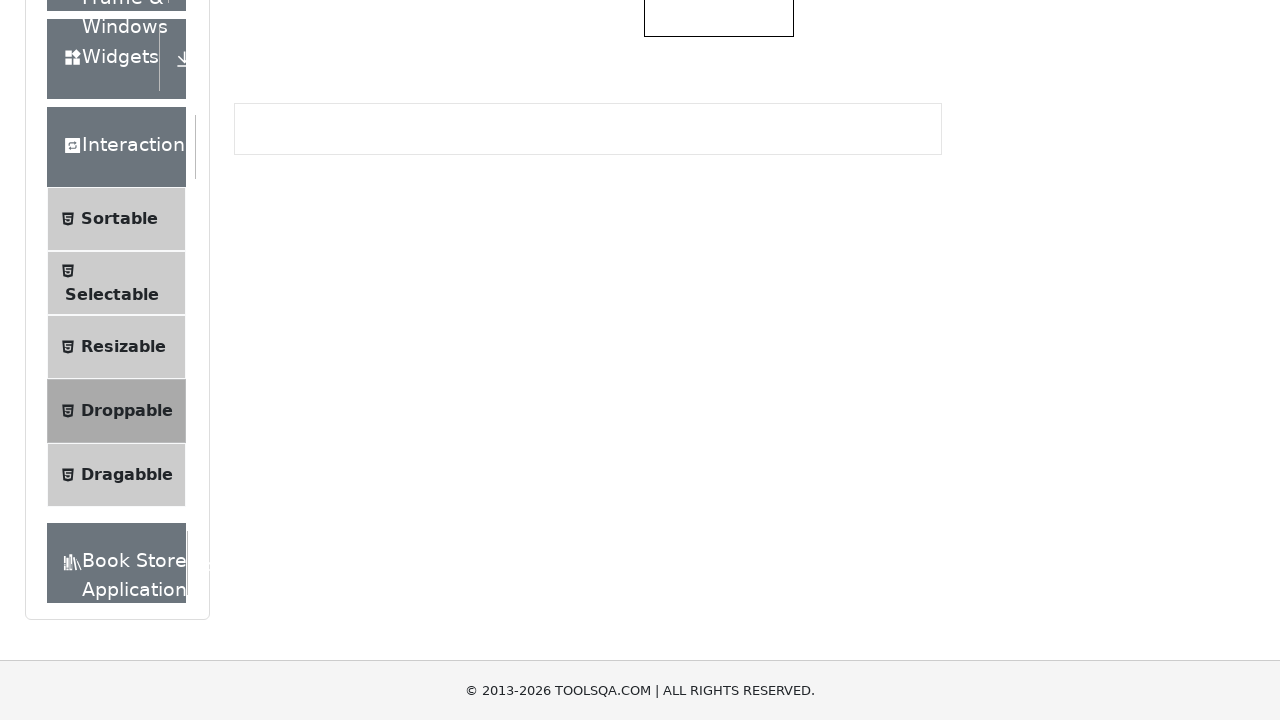

Verified Droppable page loaded with visible title
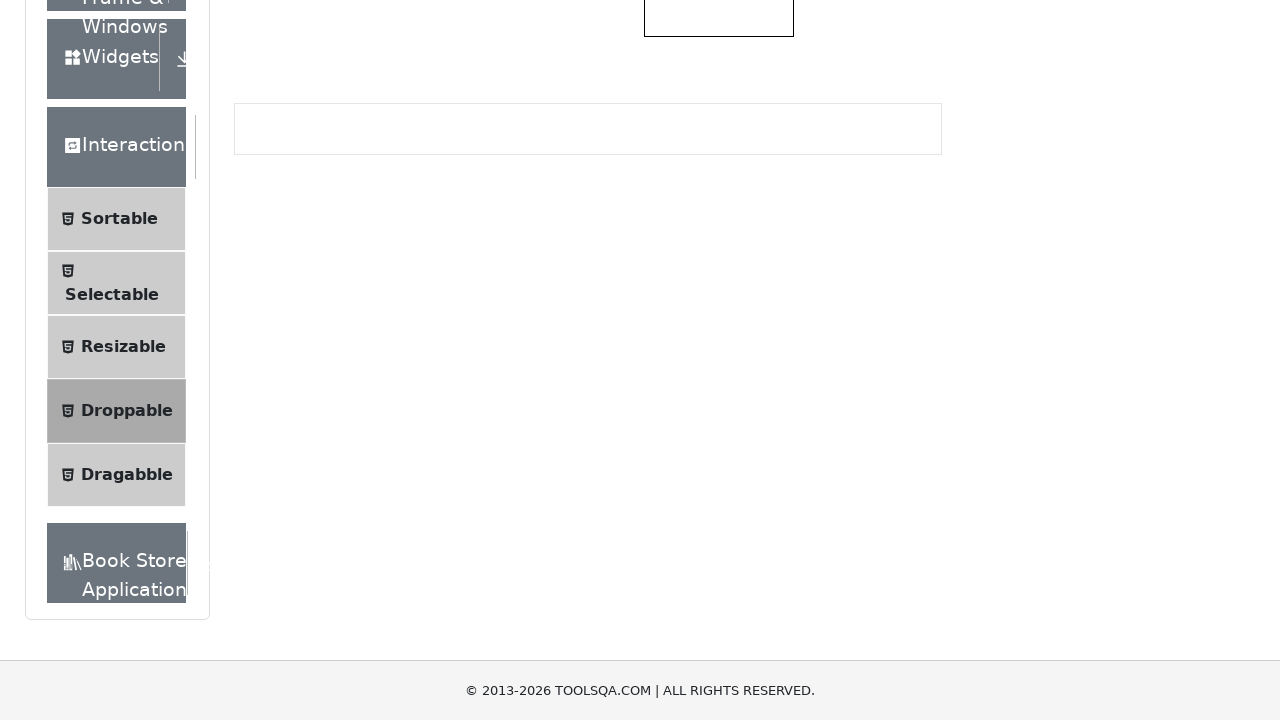

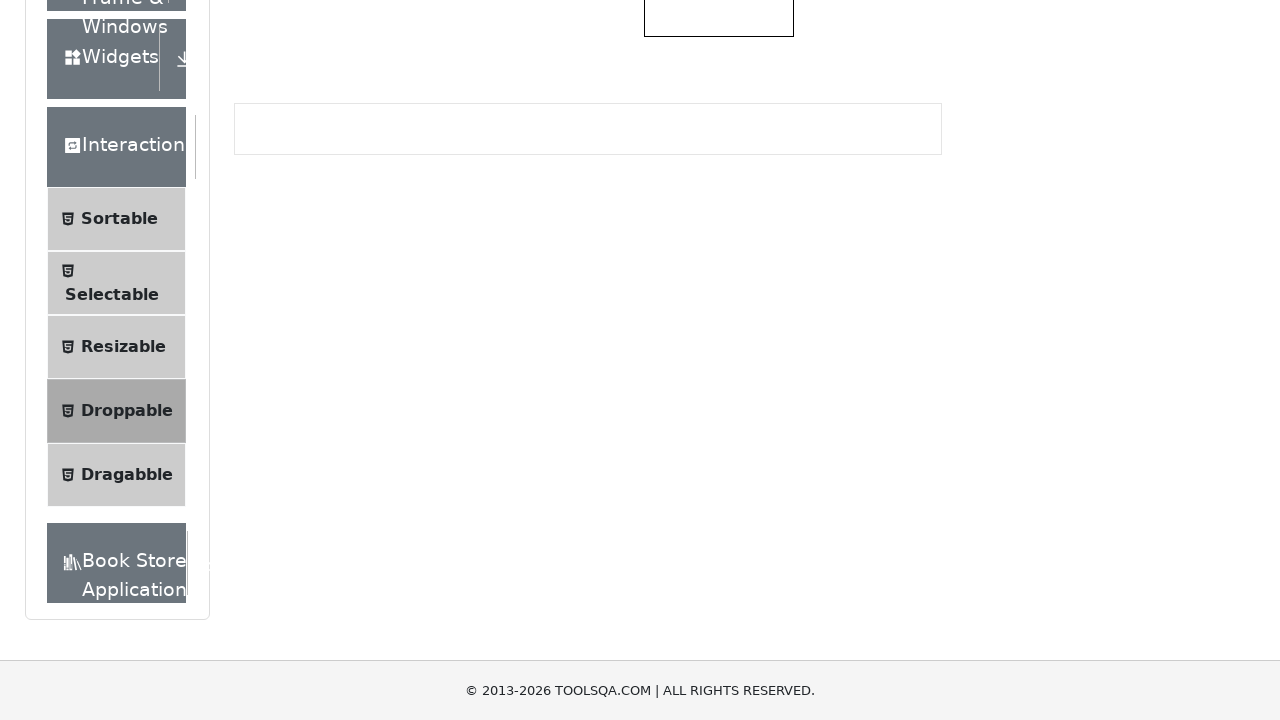